Tests multi-select dropdown functionality by selecting multiple options from a dropdown menu

Starting URL: https://chandanachaitanya.github.io/selenium-practice-site/

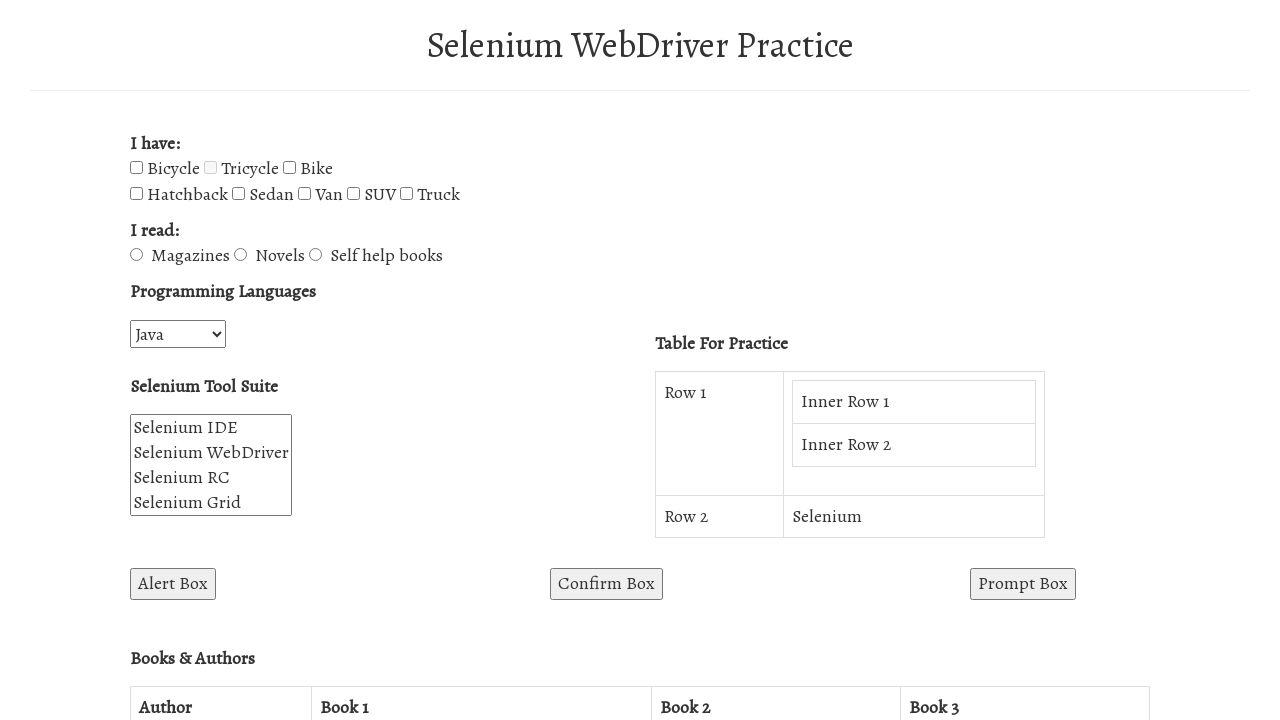

Located multi-select dropdown element with id 'selenium_suite'
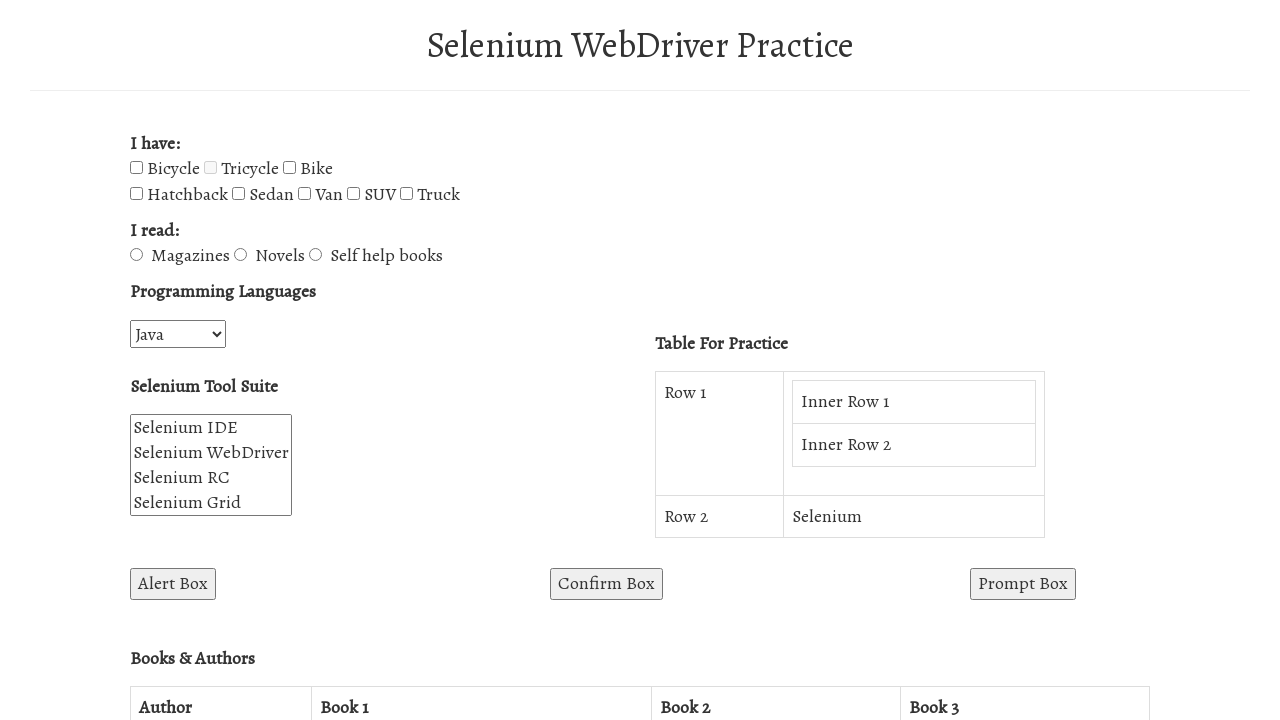

Selected option at index 1 from multi-select dropdown on select#selenium_suite
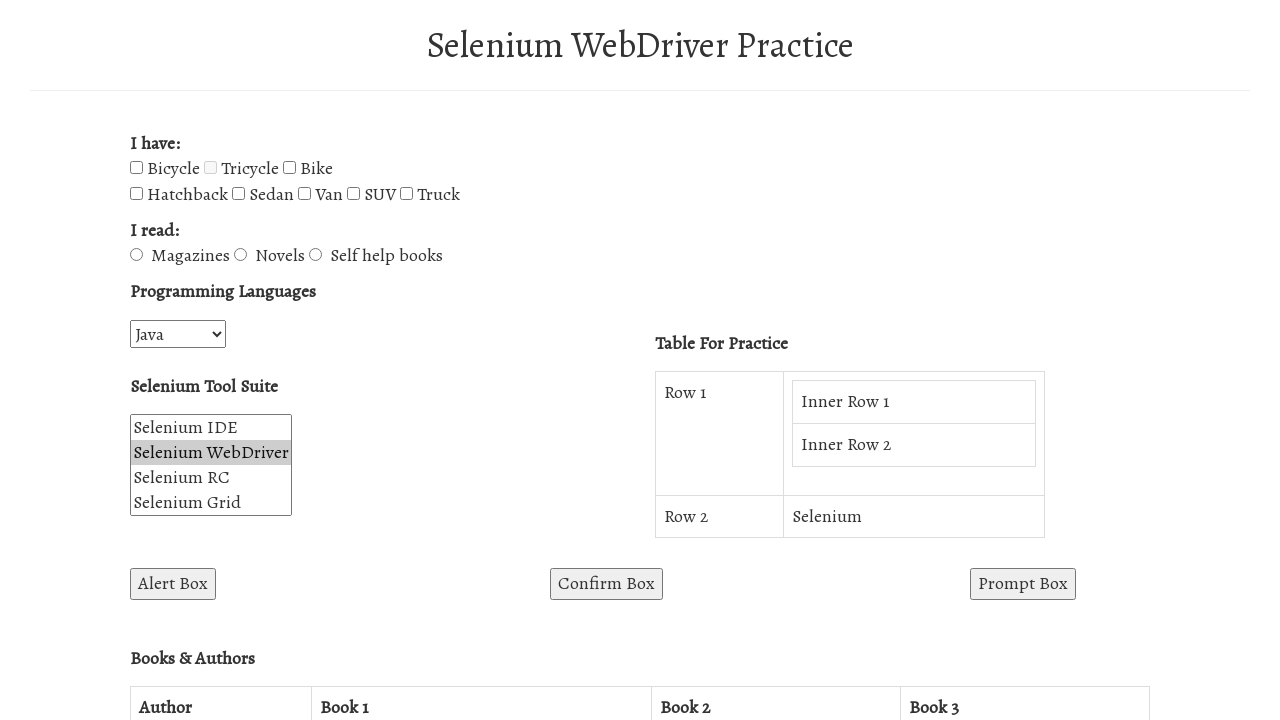

Selected option at index 2 from multi-select dropdown on select#selenium_suite
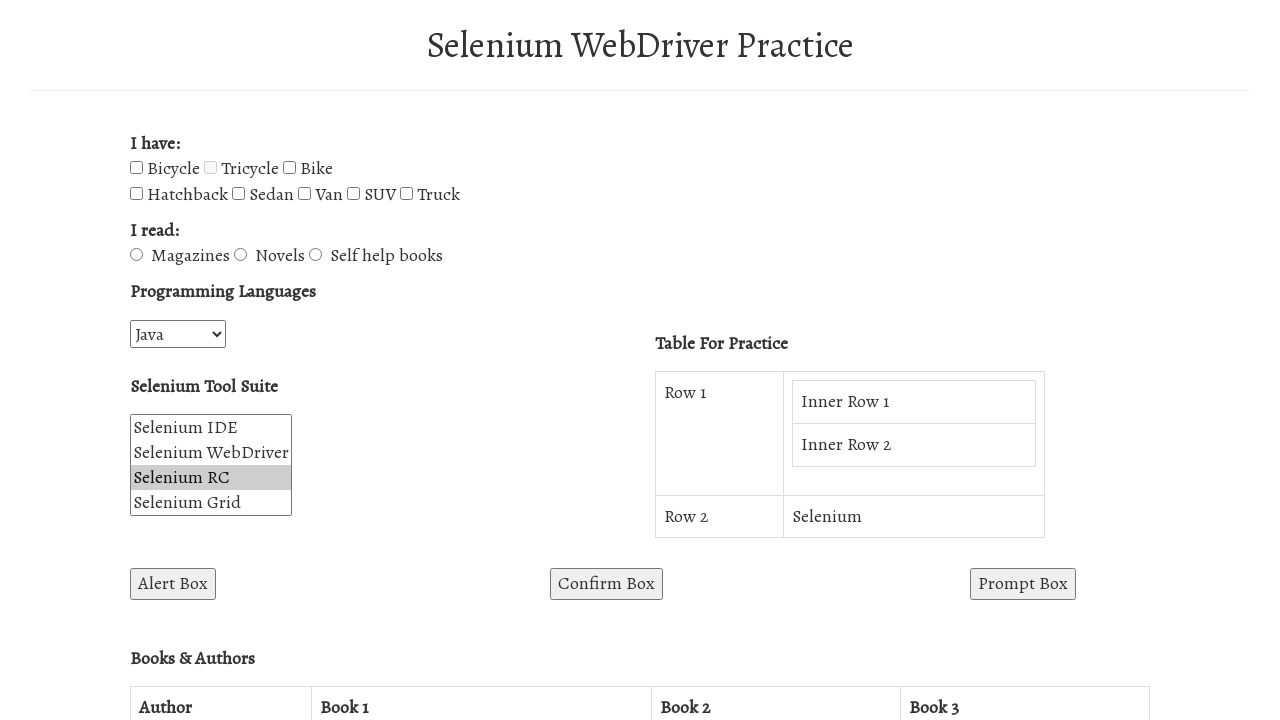

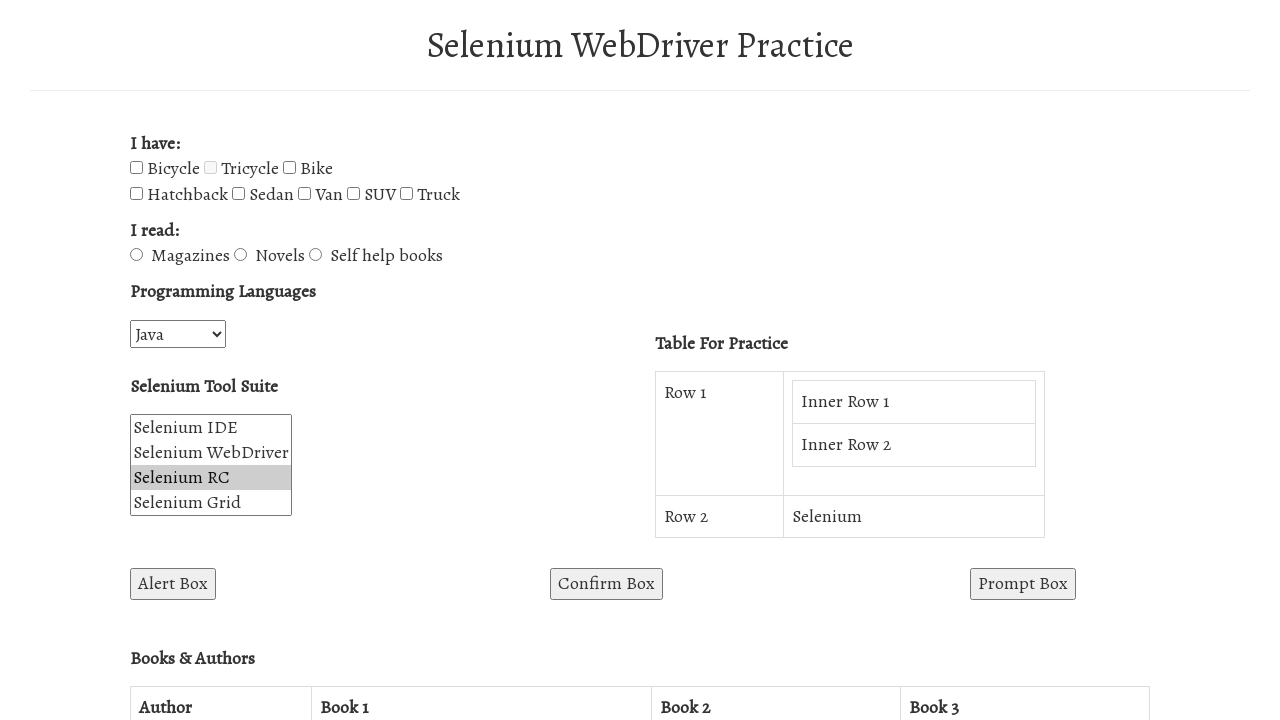